Tests basic browser navigation by refreshing the page, navigating to a new URL, going back in history, and then forward again

Starting URL: https://courses.letskodeit.com/practice

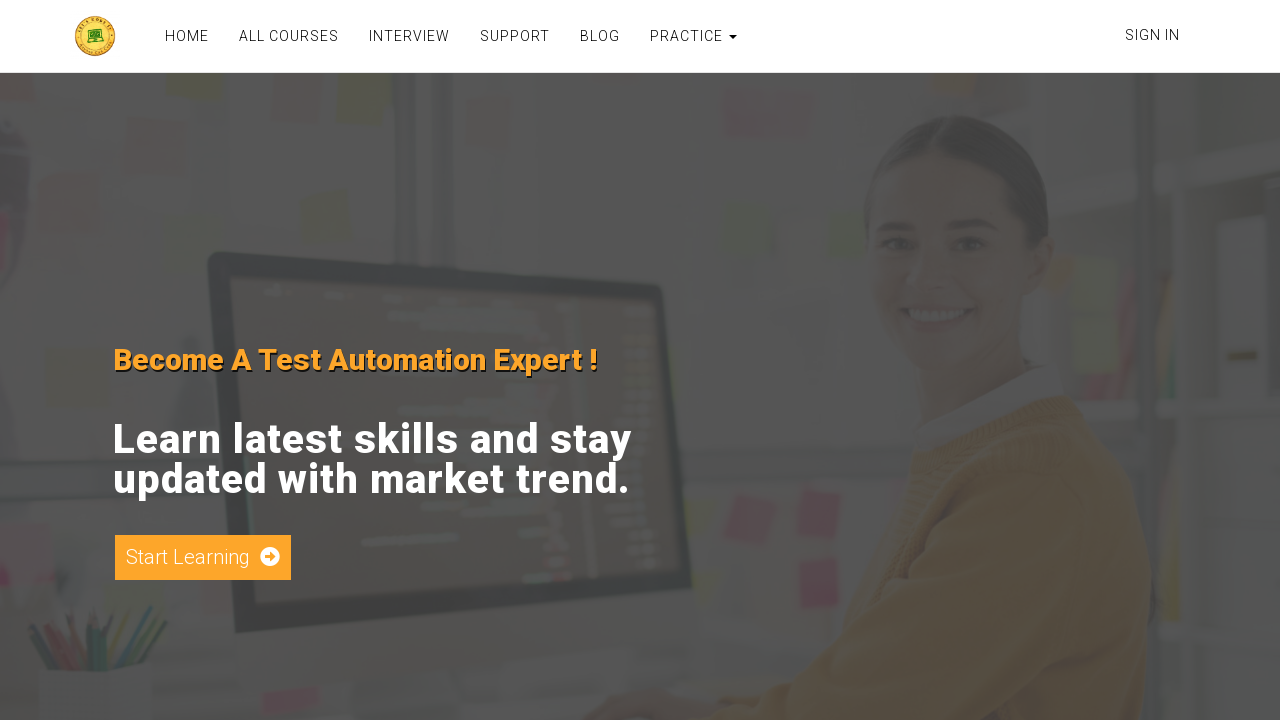

Refreshed the practice page at https://courses.letskodeit.com/practice
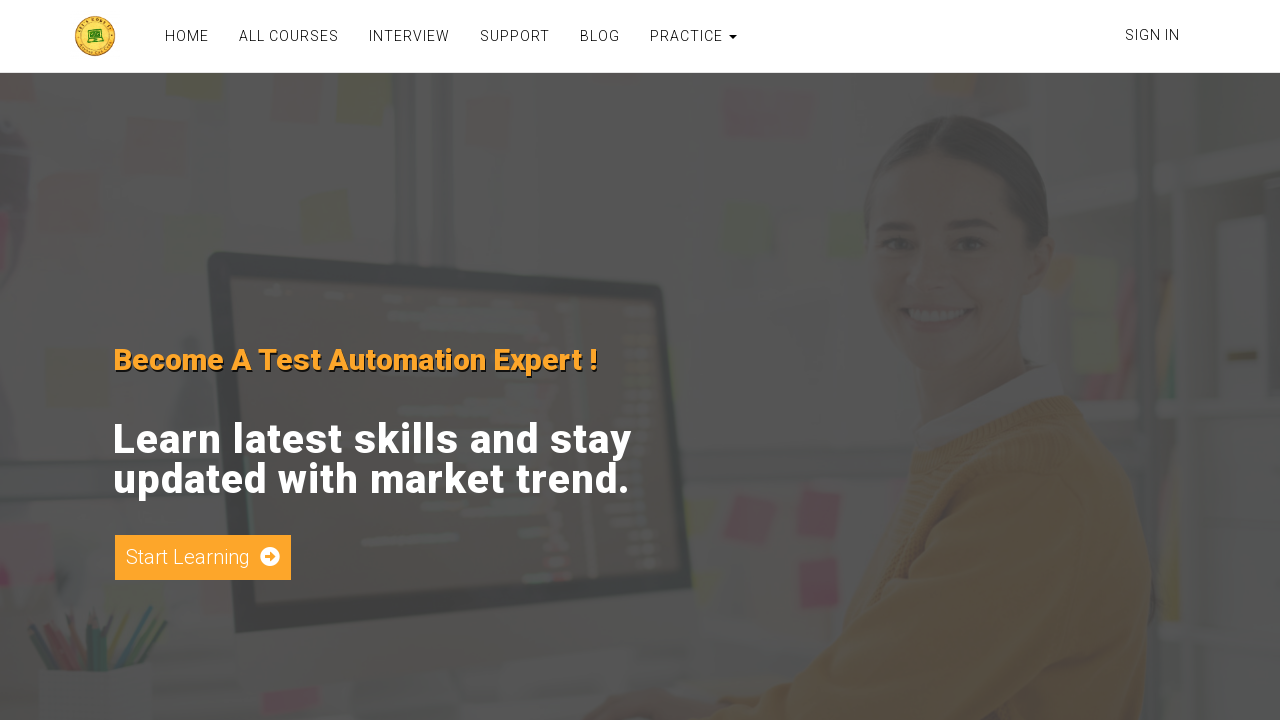

Navigated to Selenium Python documentation page on locating hyperlinks
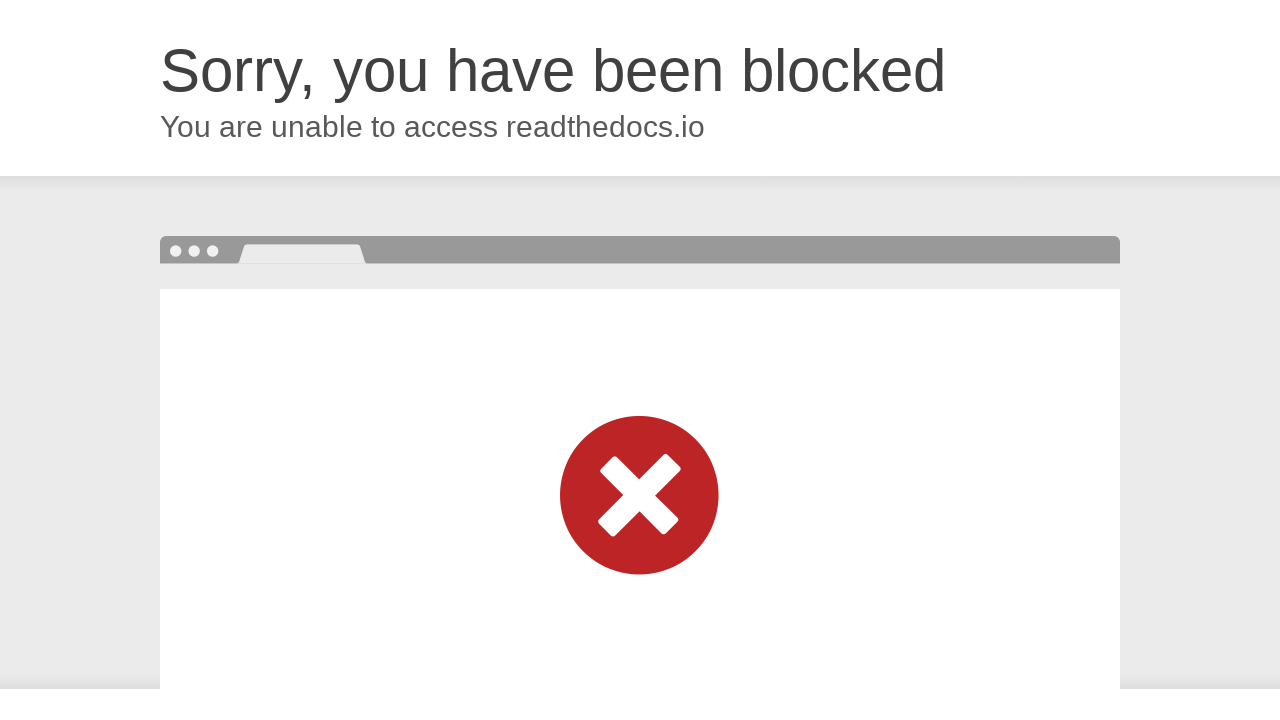

Navigated back to previous page in browser history
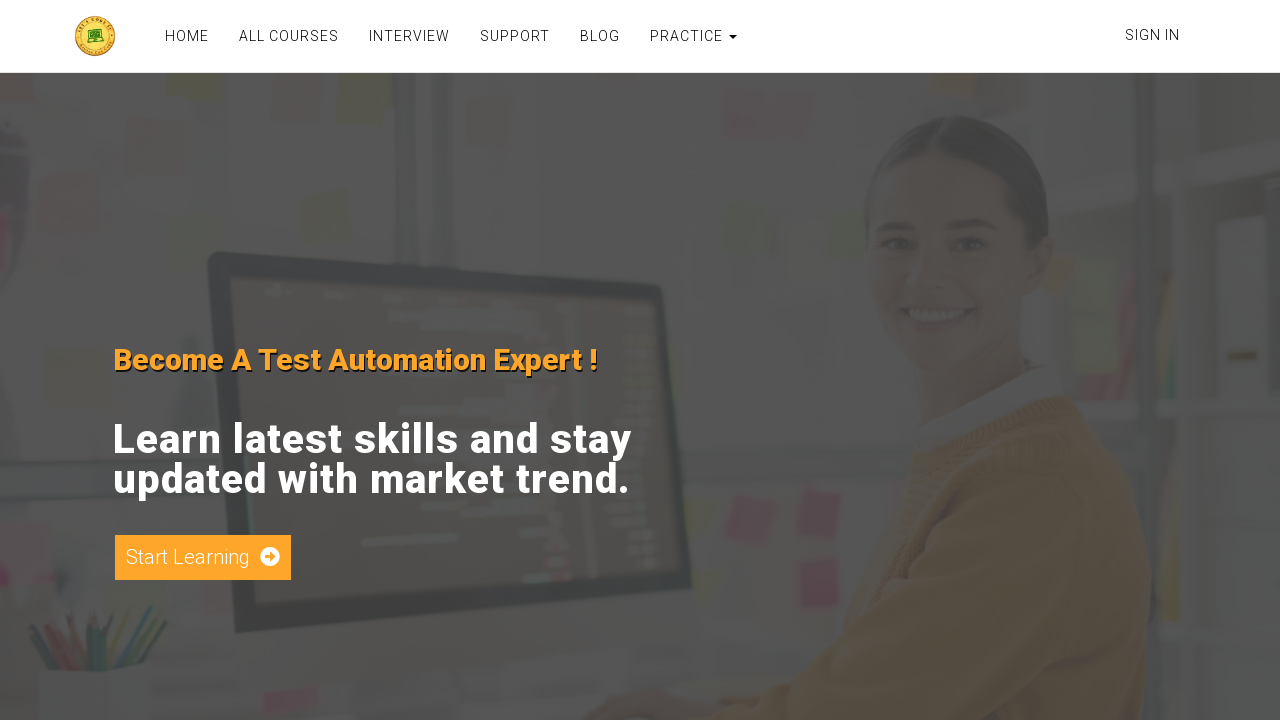

Navigated forward in browser history to Selenium documentation
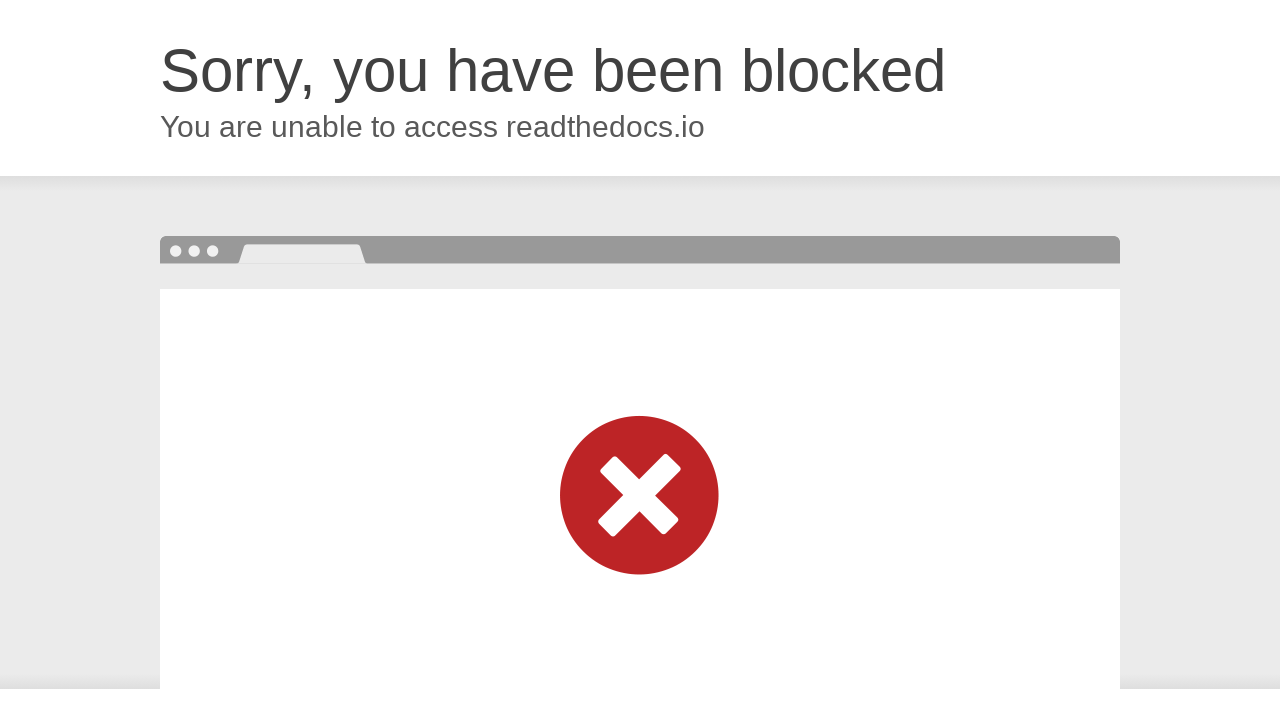

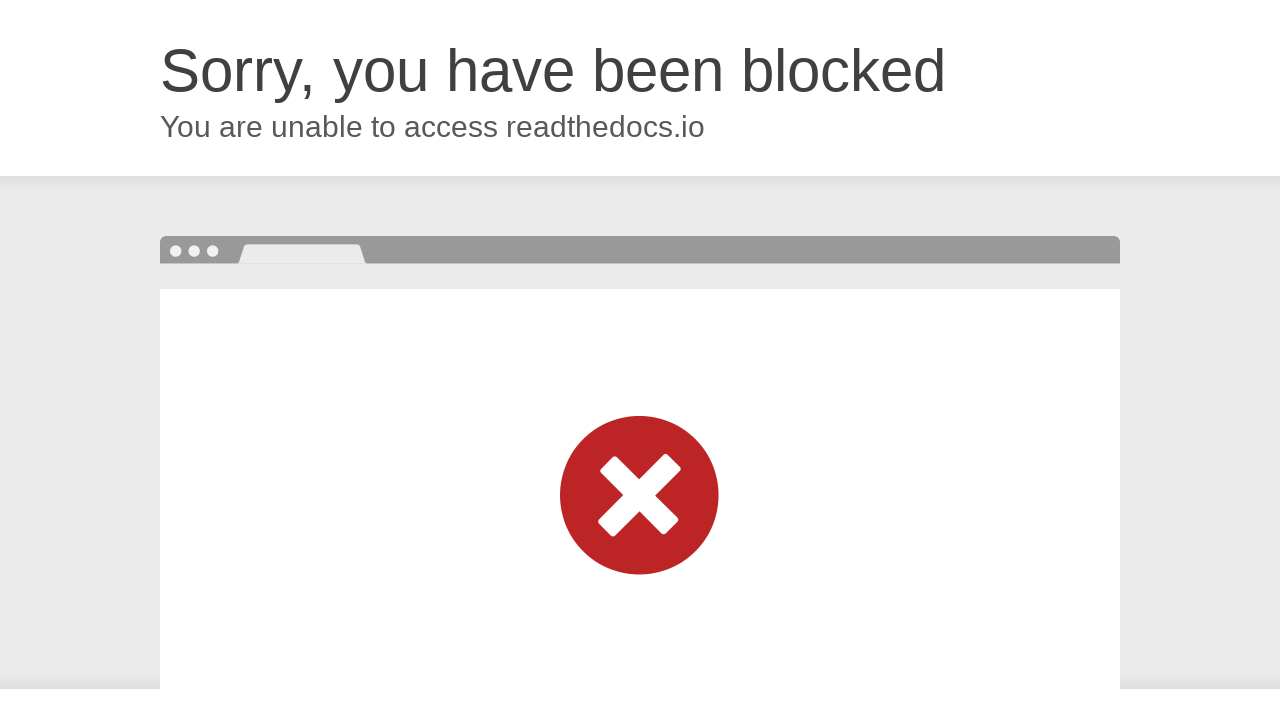